Navigates through a postal code website hierarchy by visiting the main page, clicking on the first region link, then clicking on the first city link within that region to explore the site structure.

Starting URL: https://codigo-postal.co/

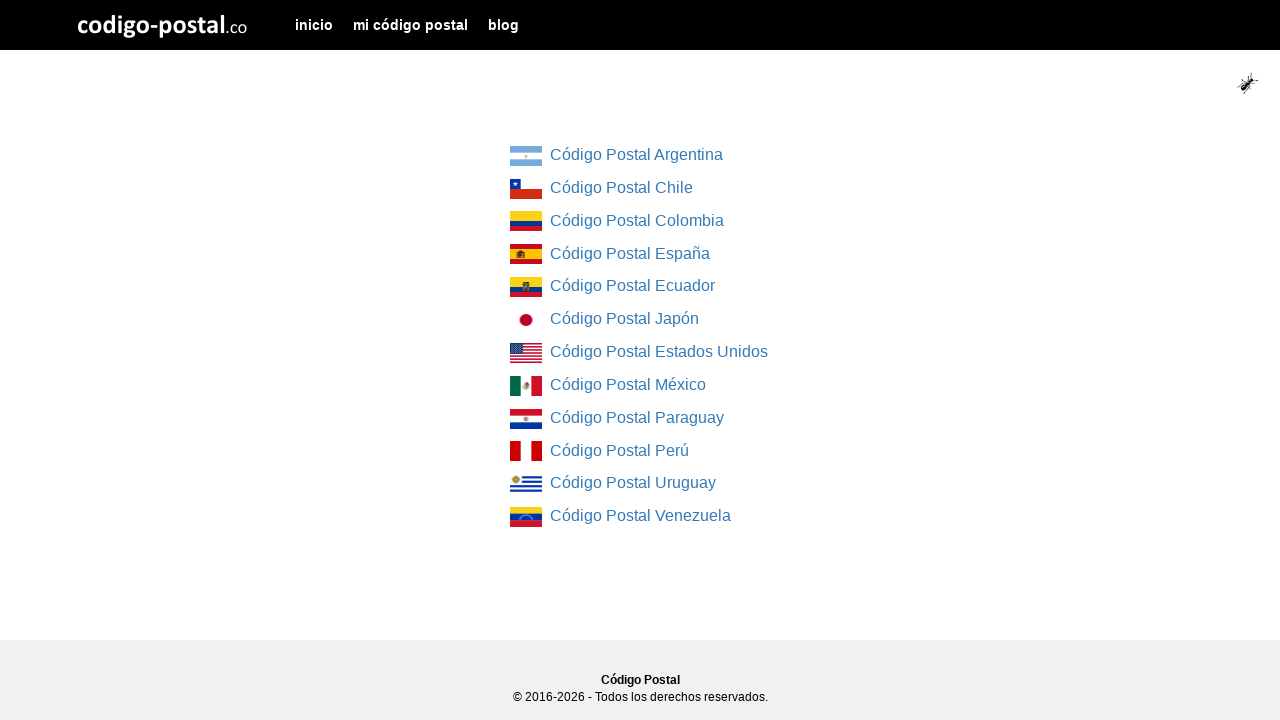

Waited for list of regions/departments to load
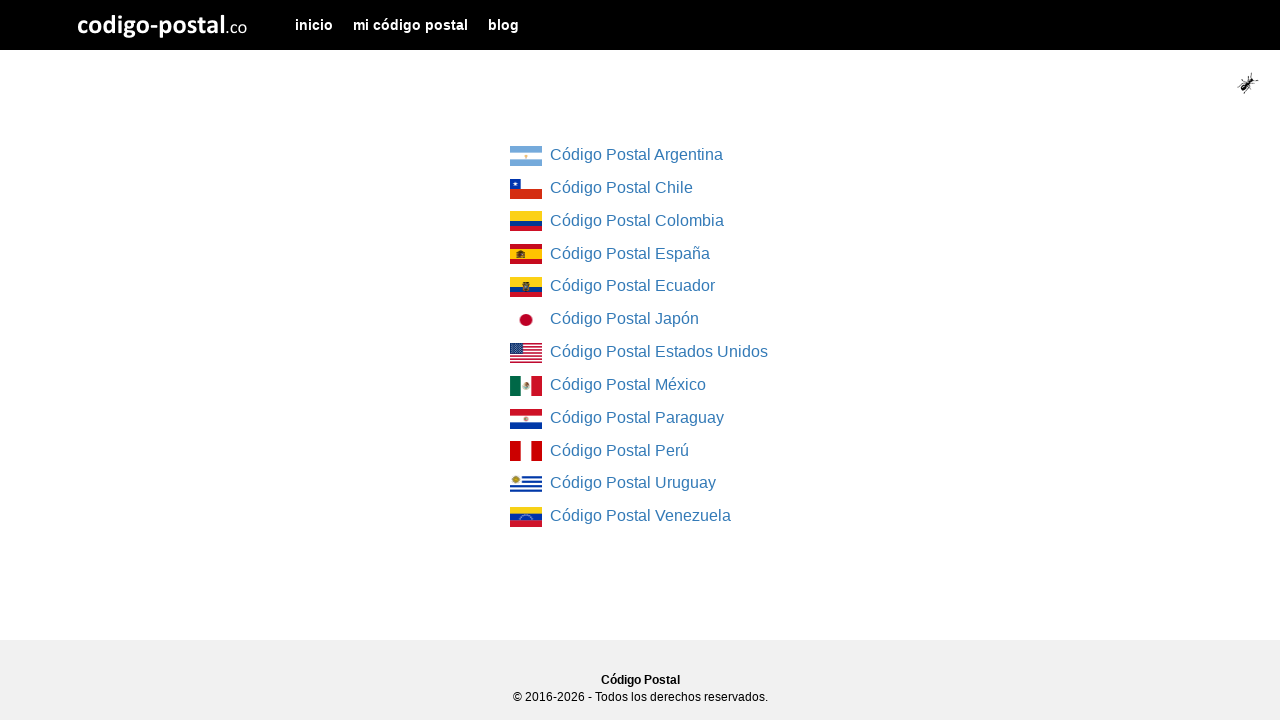

Clicked on the first region link at (526, 156) on div.col-md-4.col-md-offset-4 ul li a >> nth=0
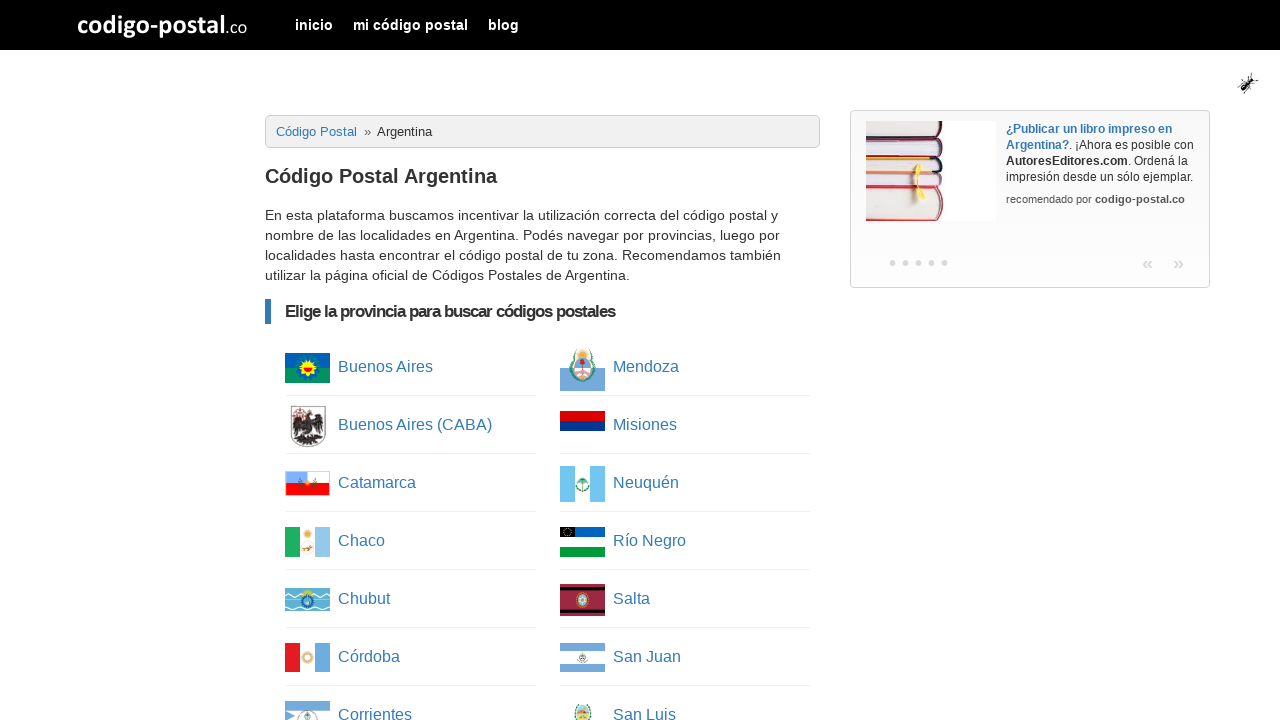

Waited for column list of cities/municipalities to load
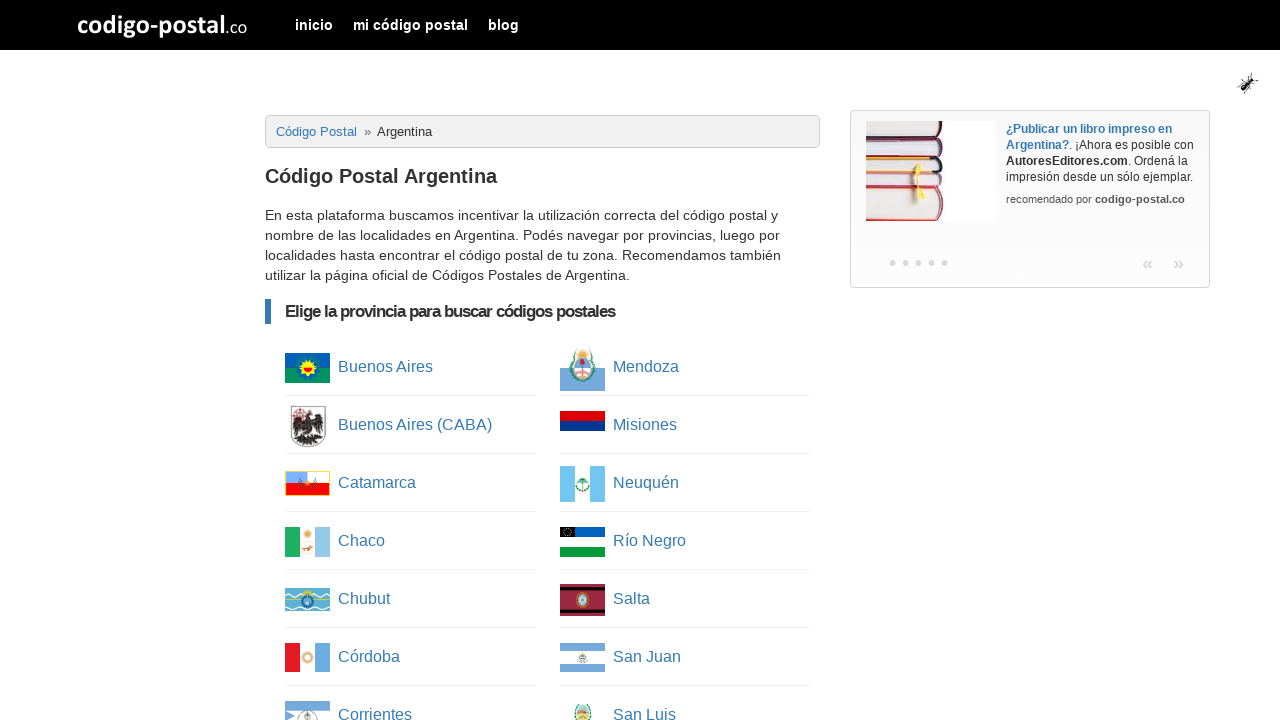

Clicked on the first city link within the region at (308, 368) on ul.column-list li a >> nth=0
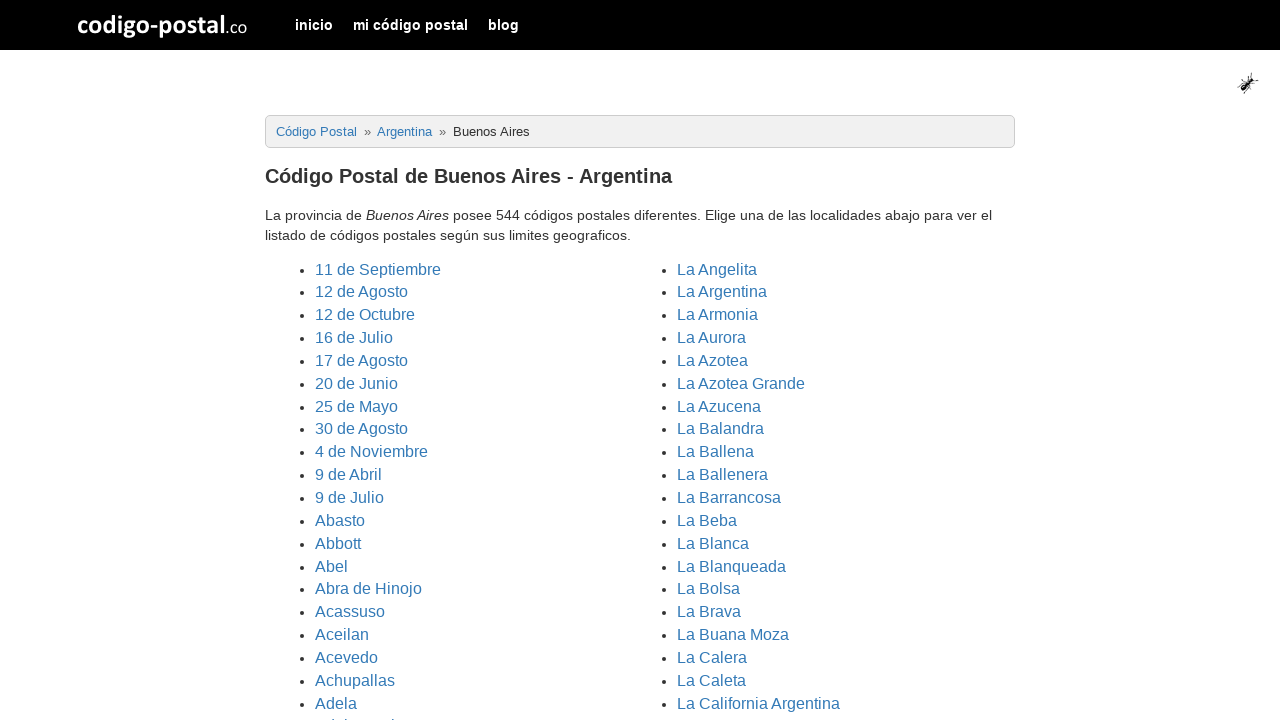

Waited for cities list to load on the next page
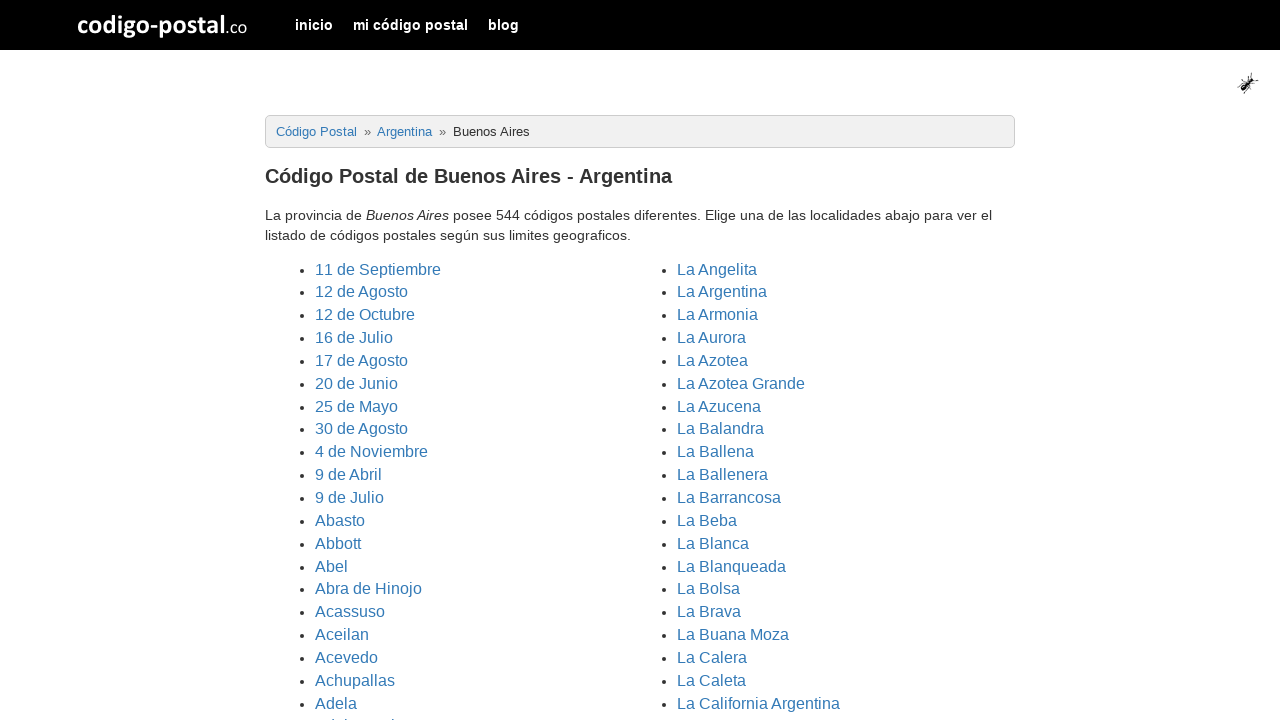

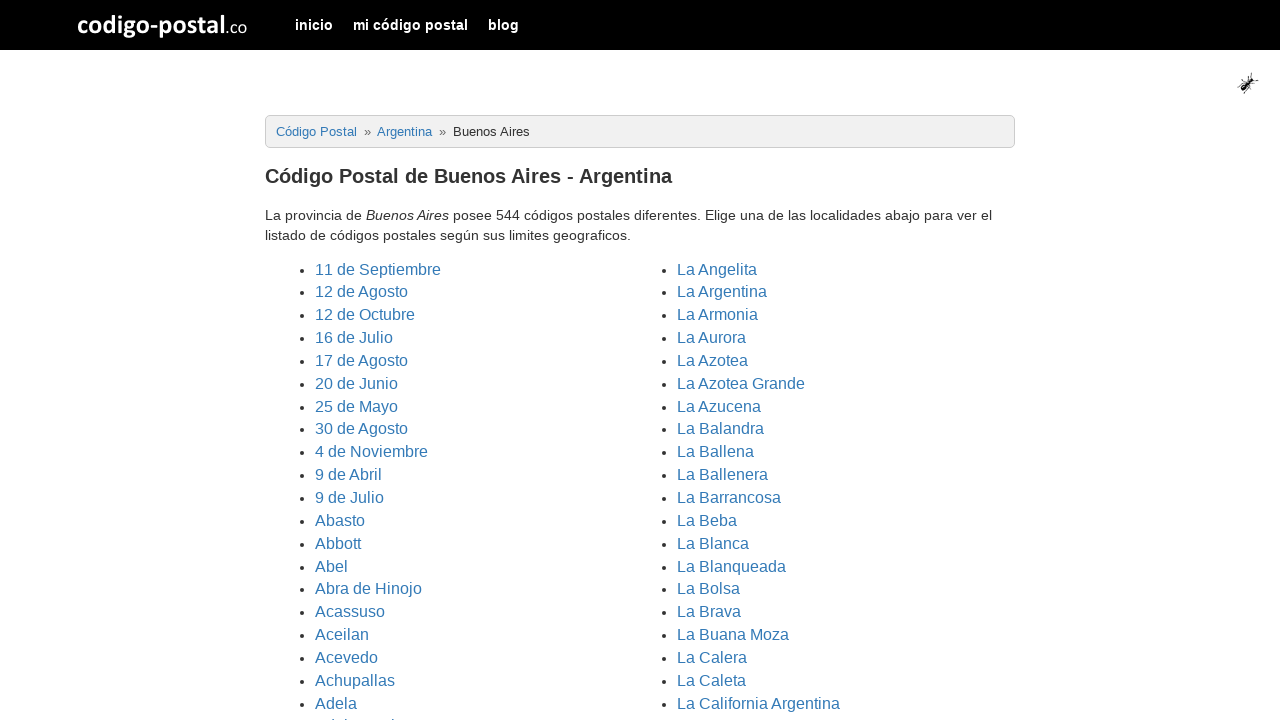